Tests checkbox functionality by clicking on an unchecked checkbox to verify it becomes checked.

Starting URL: https://www.selenium.dev/selenium/web/web-form.html

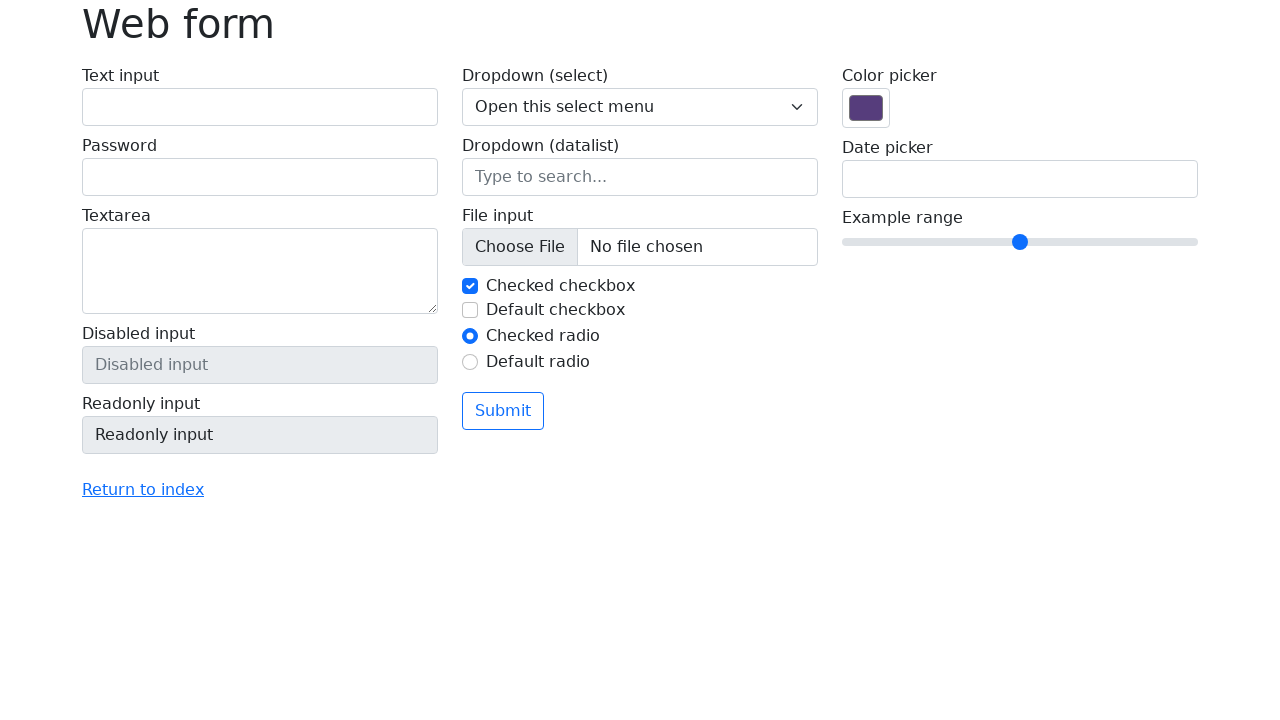

Clicked on unchecked checkbox to verify it becomes checked at (470, 310) on #my-check-2
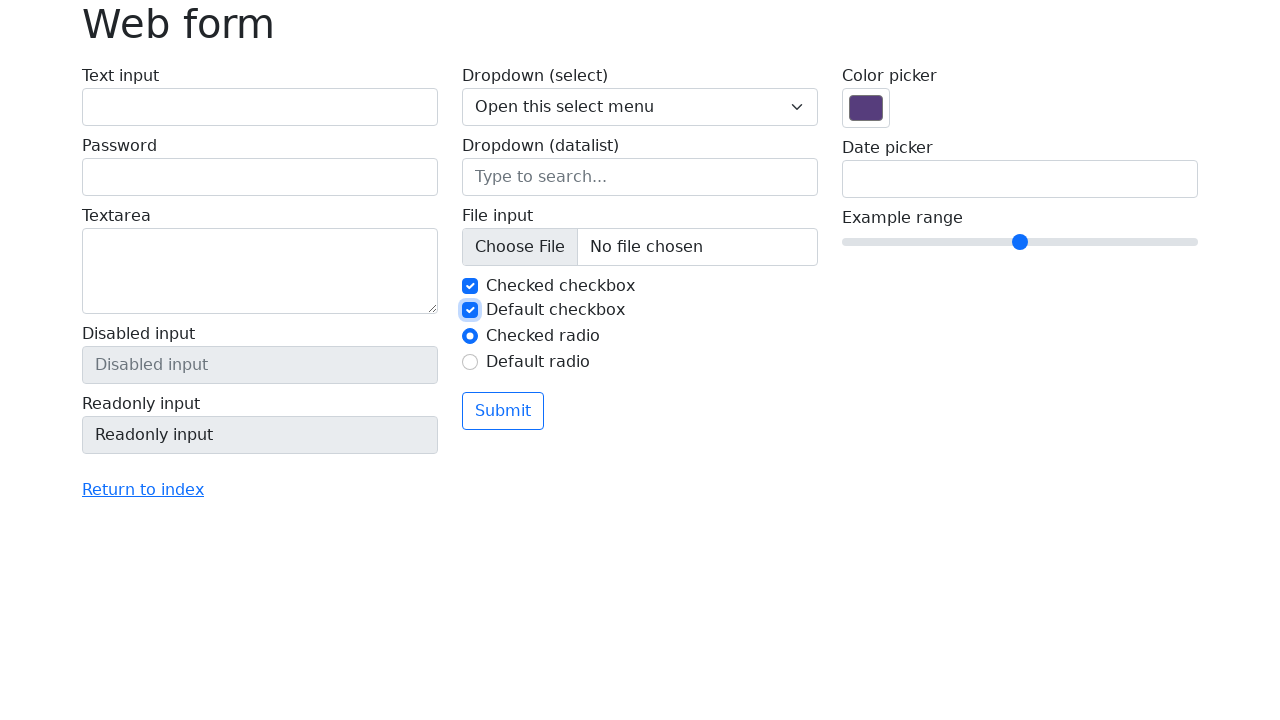

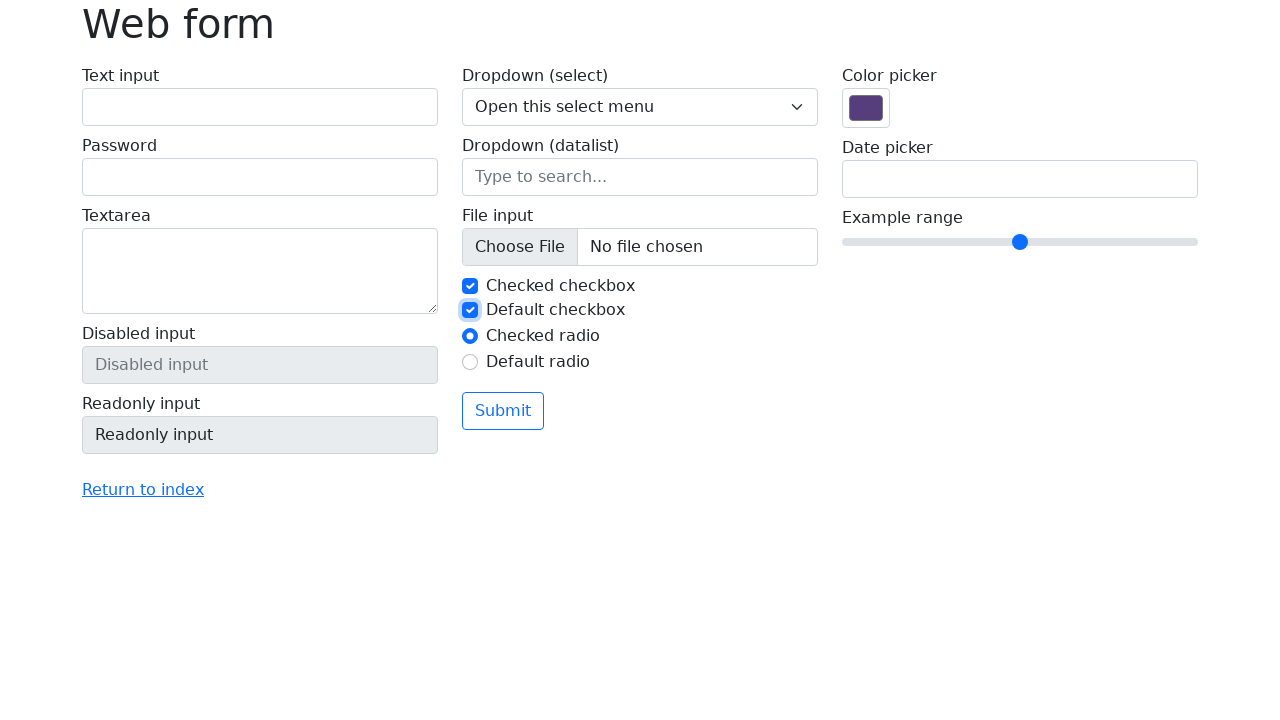